Tests element visibility by clicking a "Show" button and verifying that a hidden message element becomes visible on the page.

Starting URL: https://slqamsk.github.io/tmp/dl_hidden.html

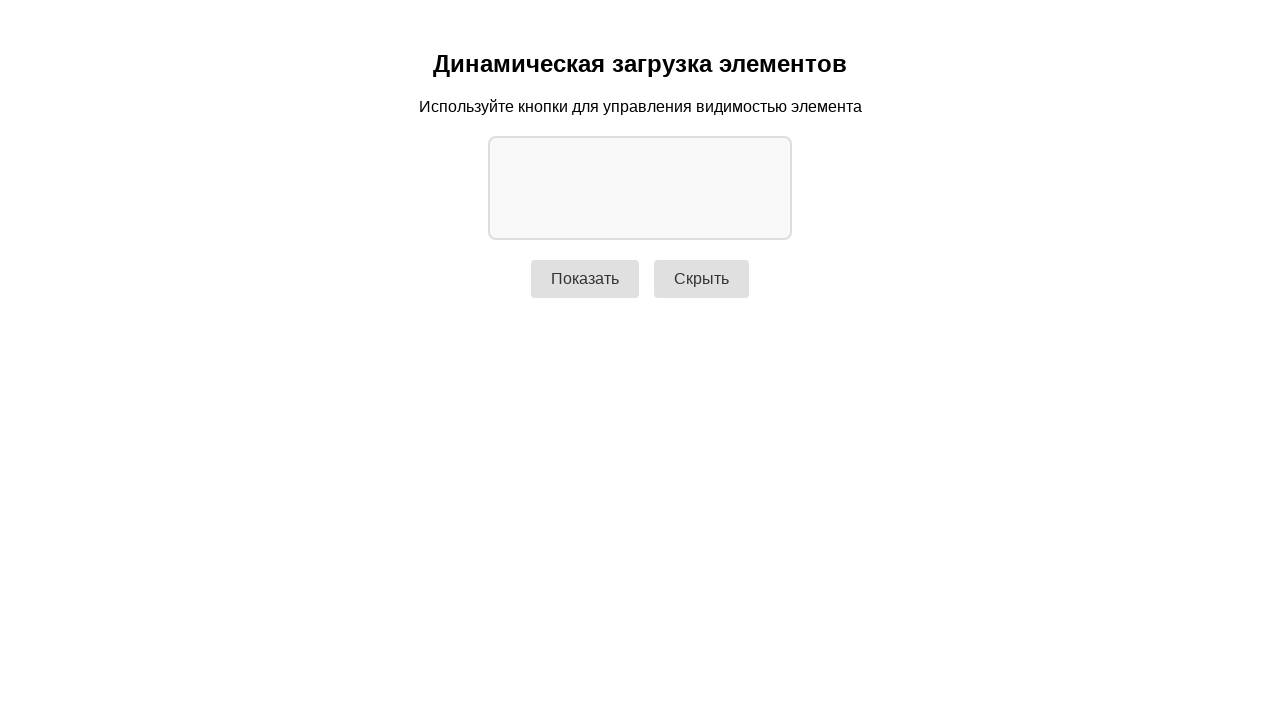

Clicked the 'Show' button to reveal hidden message at (585, 279) on #showBtn
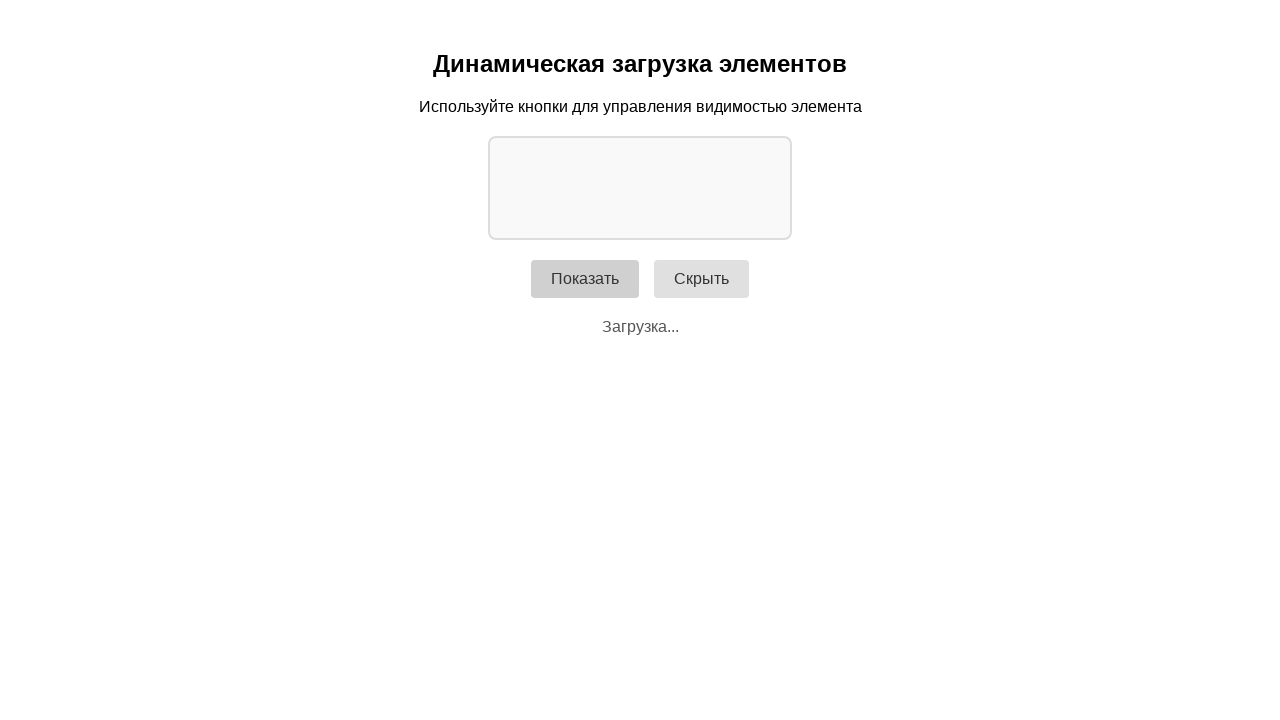

Message element became visible after clicking Show button
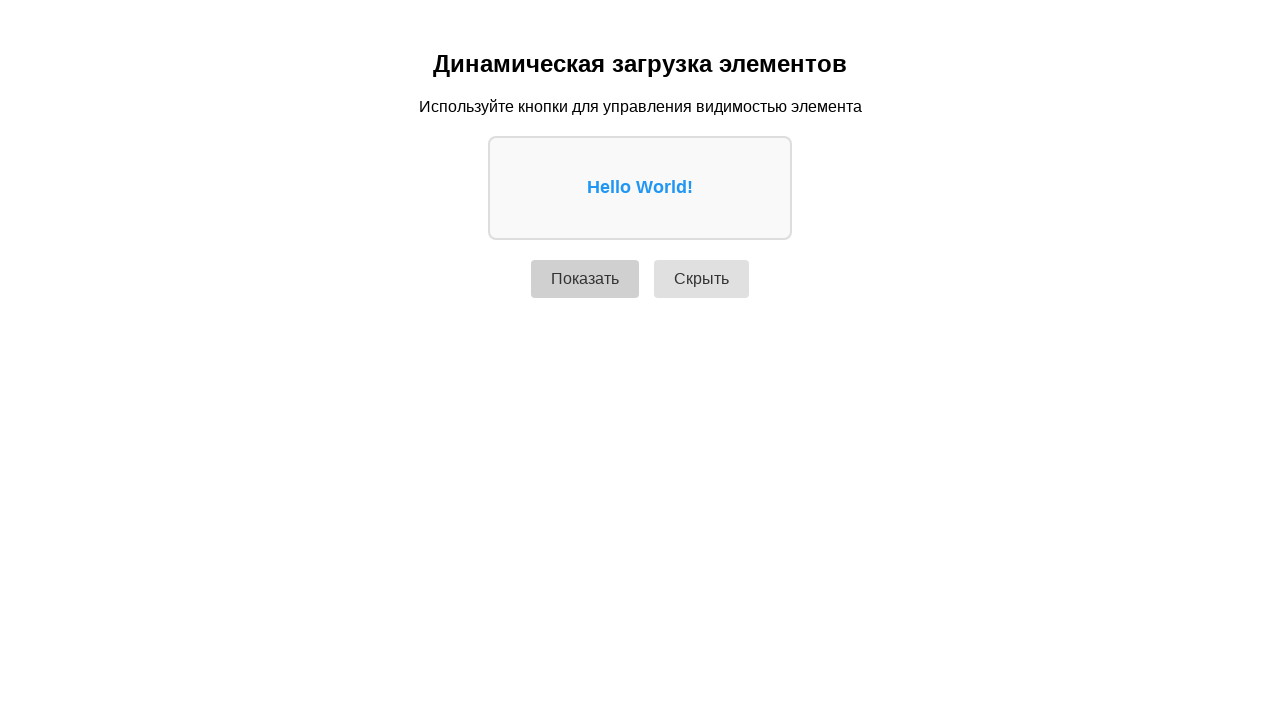

Verified that message element is visible on the page
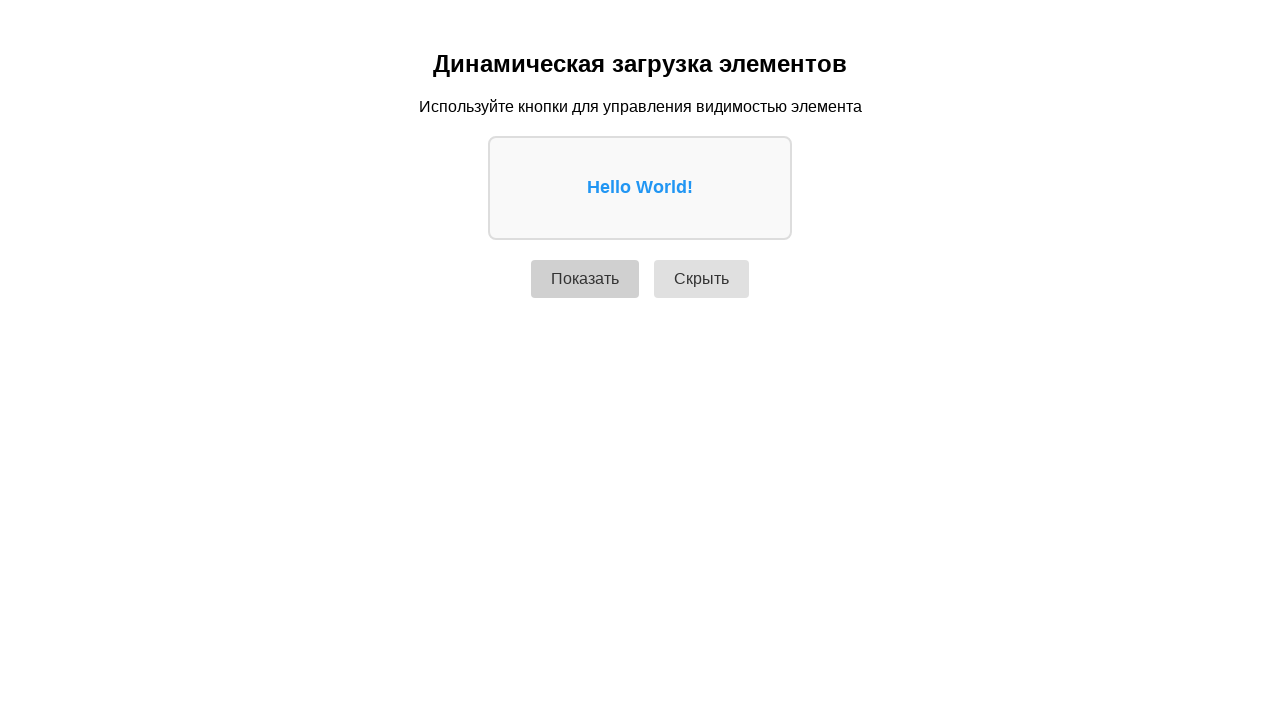

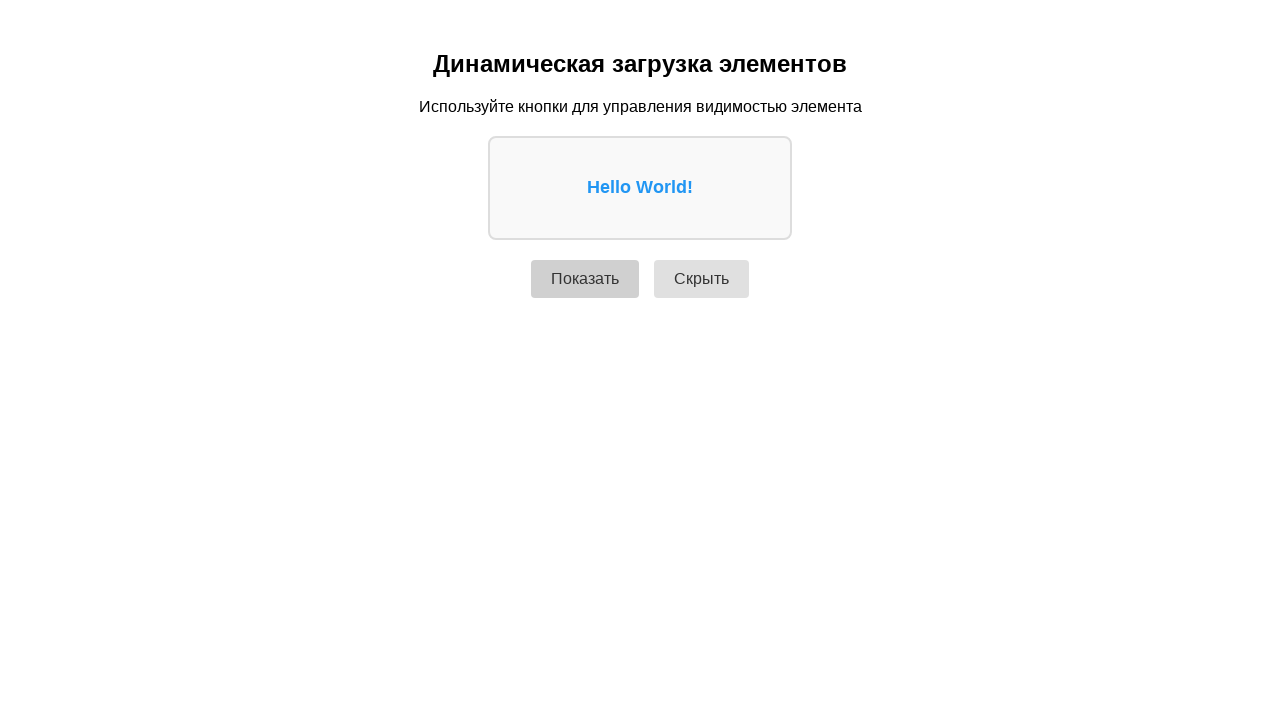